Tests dropdown functionality by verifying default selection shows "Please select an option" and then selecting Option 2

Starting URL: https://the-internet.herokuapp.com/dropdown

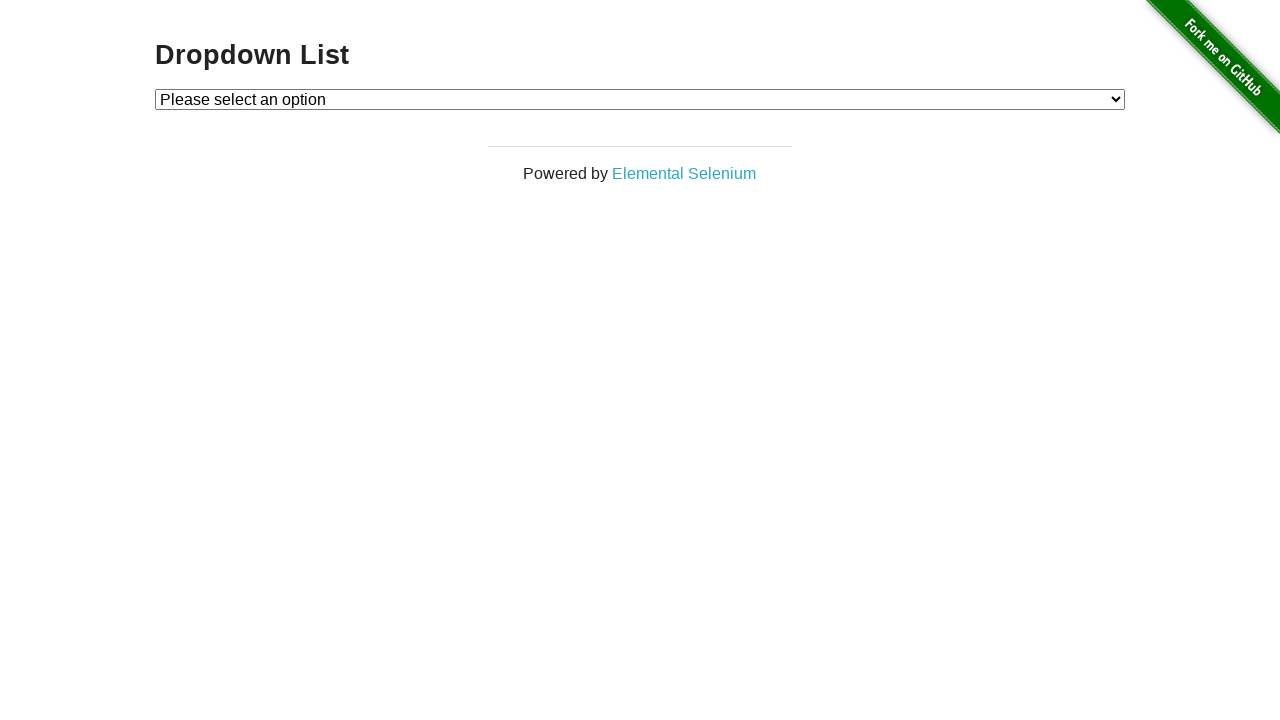

Located dropdown element with id 'dropdown'
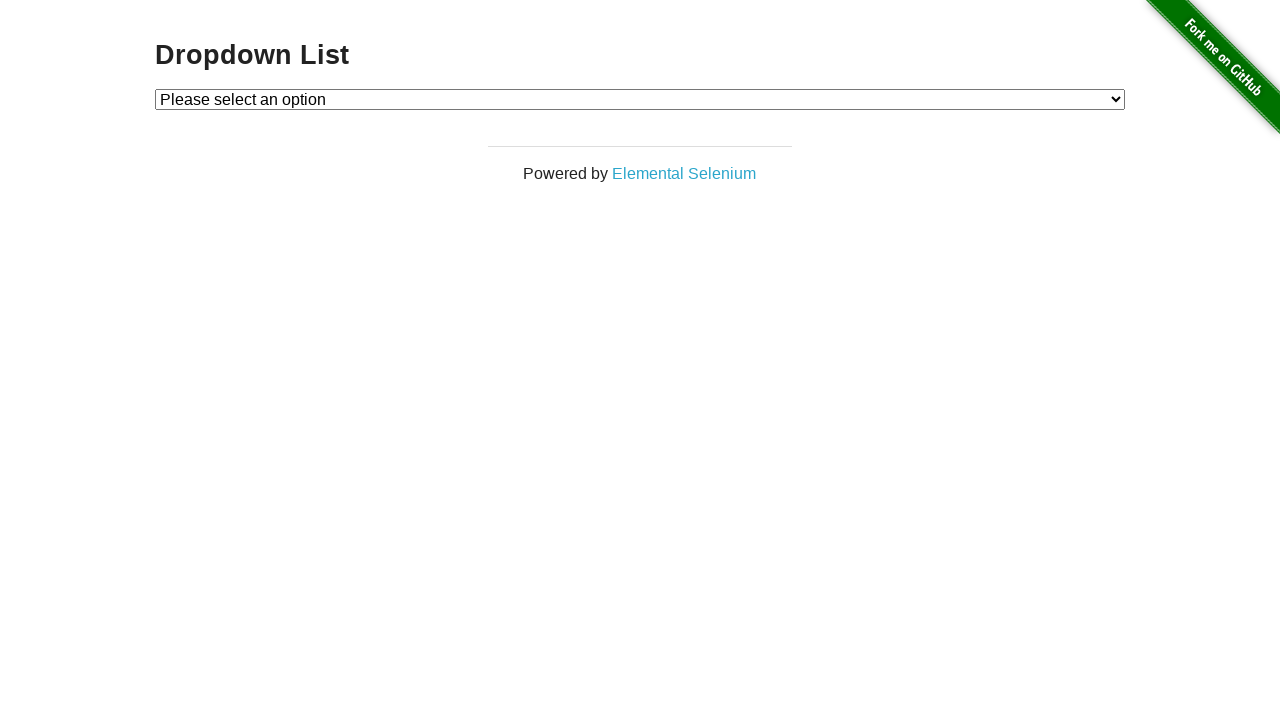

Located currently selected option in dropdown
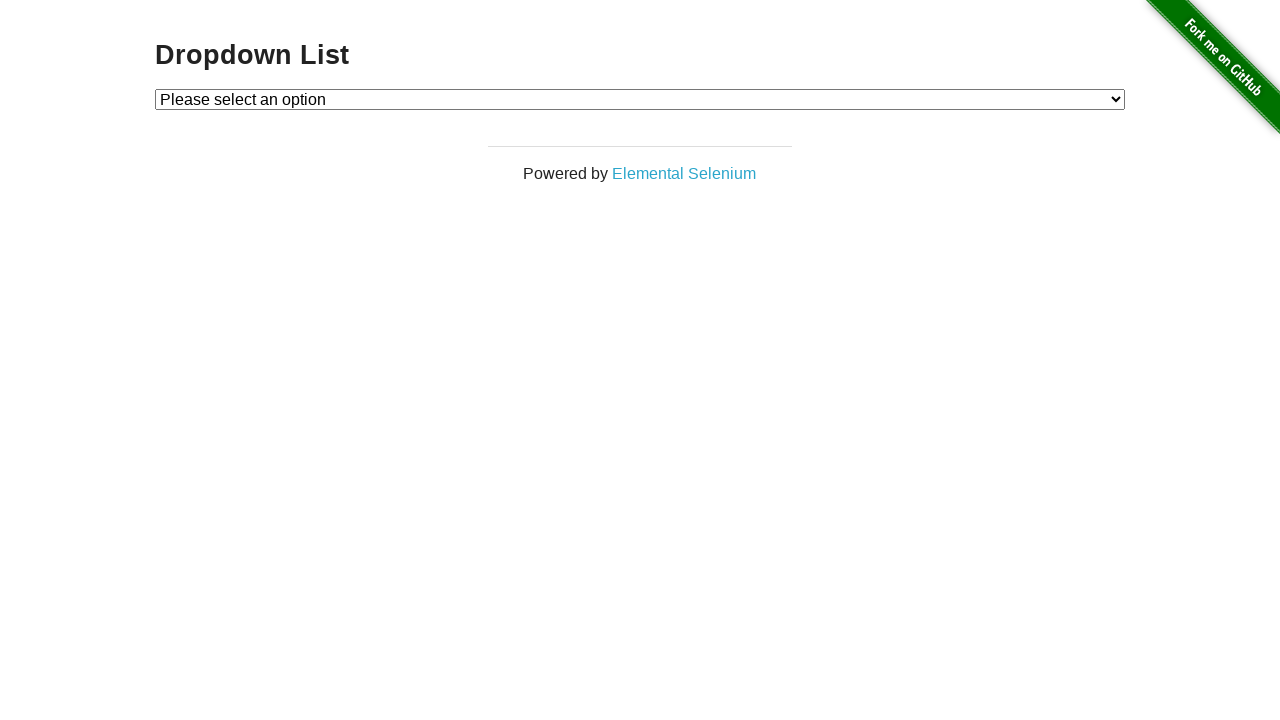

Verified default selection shows 'Please select an option'
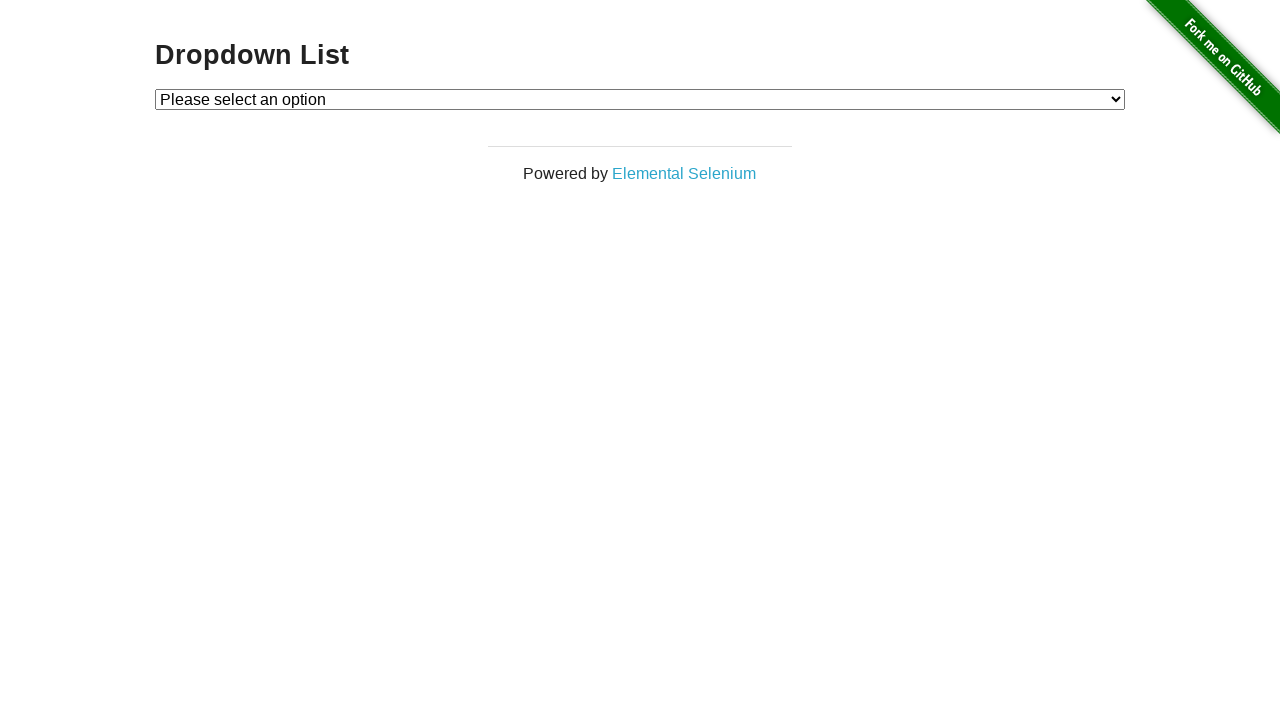

Selected 'Option 2' from dropdown on #dropdown
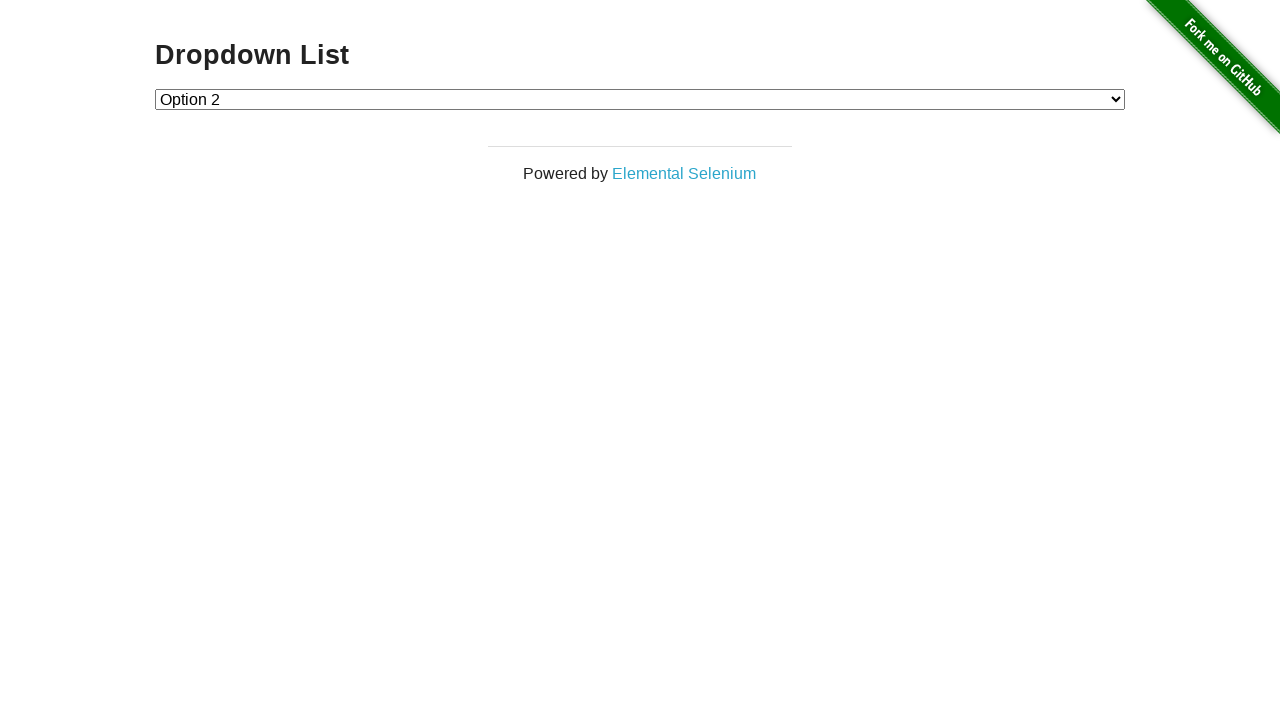

Located newly selected option in dropdown
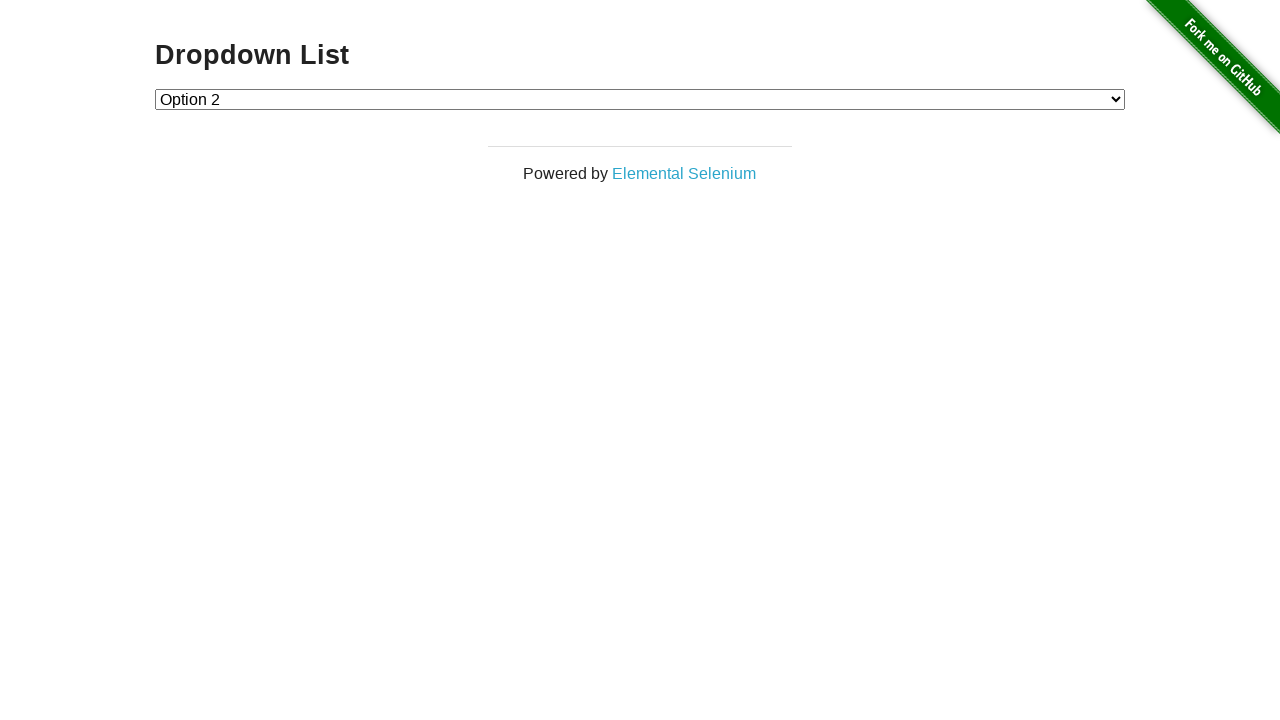

Verified 'Option 2' is now selected in dropdown
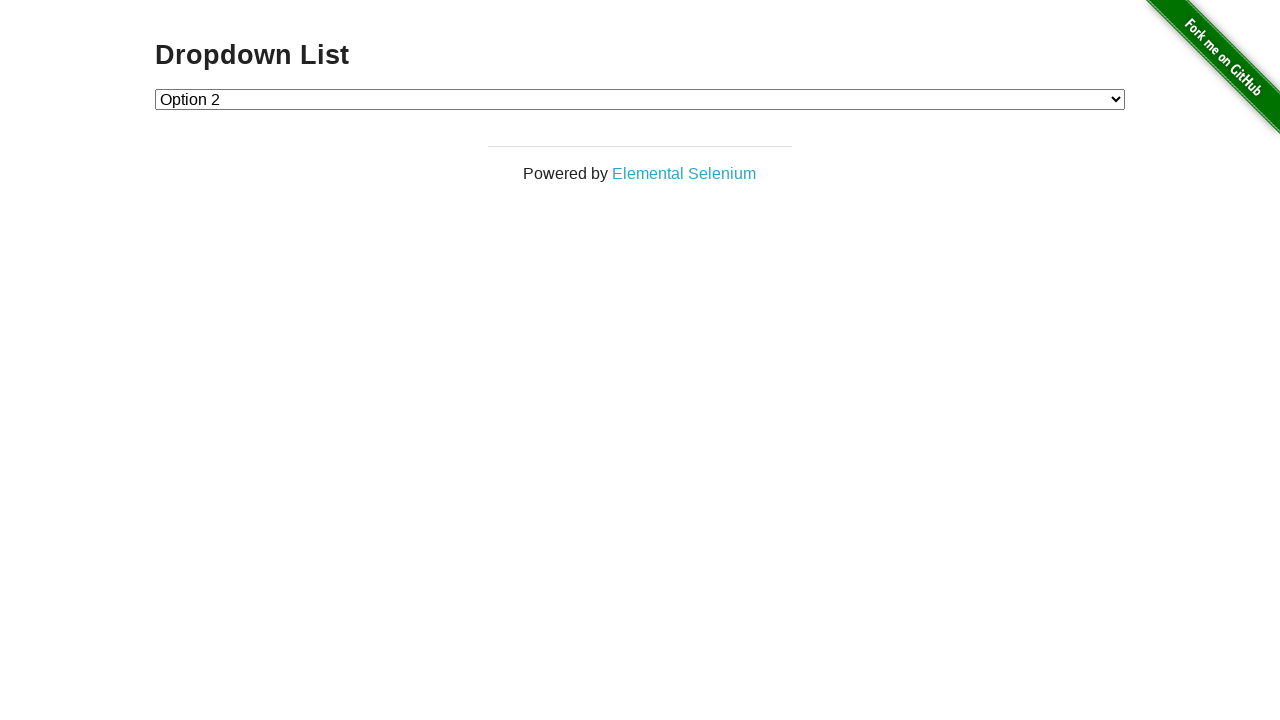

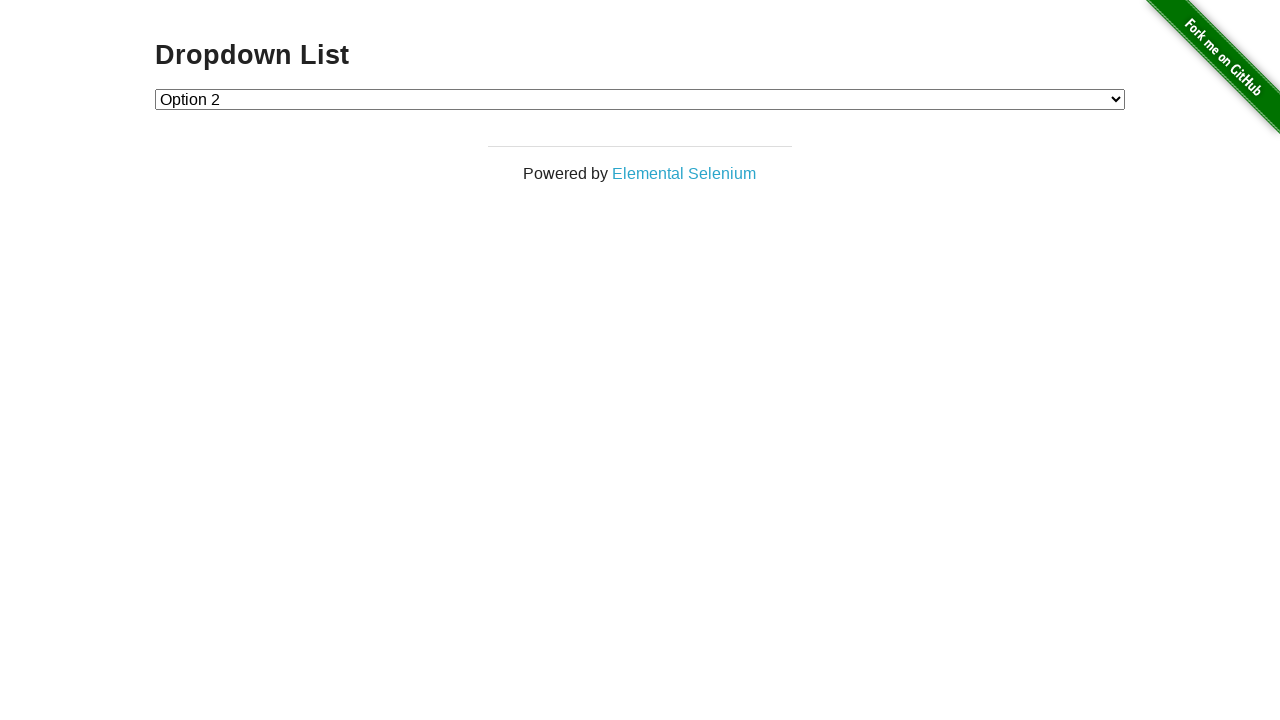